Tests that clicking Clear completed removes all completed todo items

Starting URL: https://demo.playwright.dev/todomvc

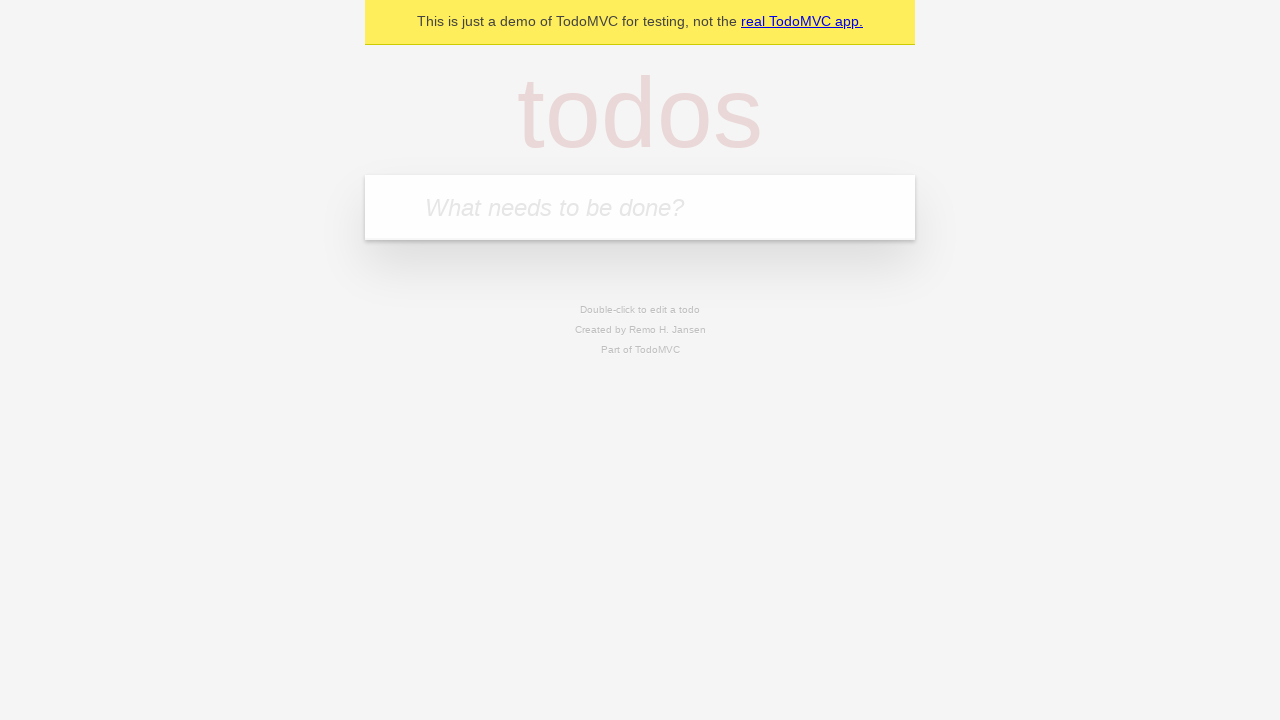

Filled input field with first todo item 'buy some cheese' on internal:attr=[placeholder="What needs to be done?"i]
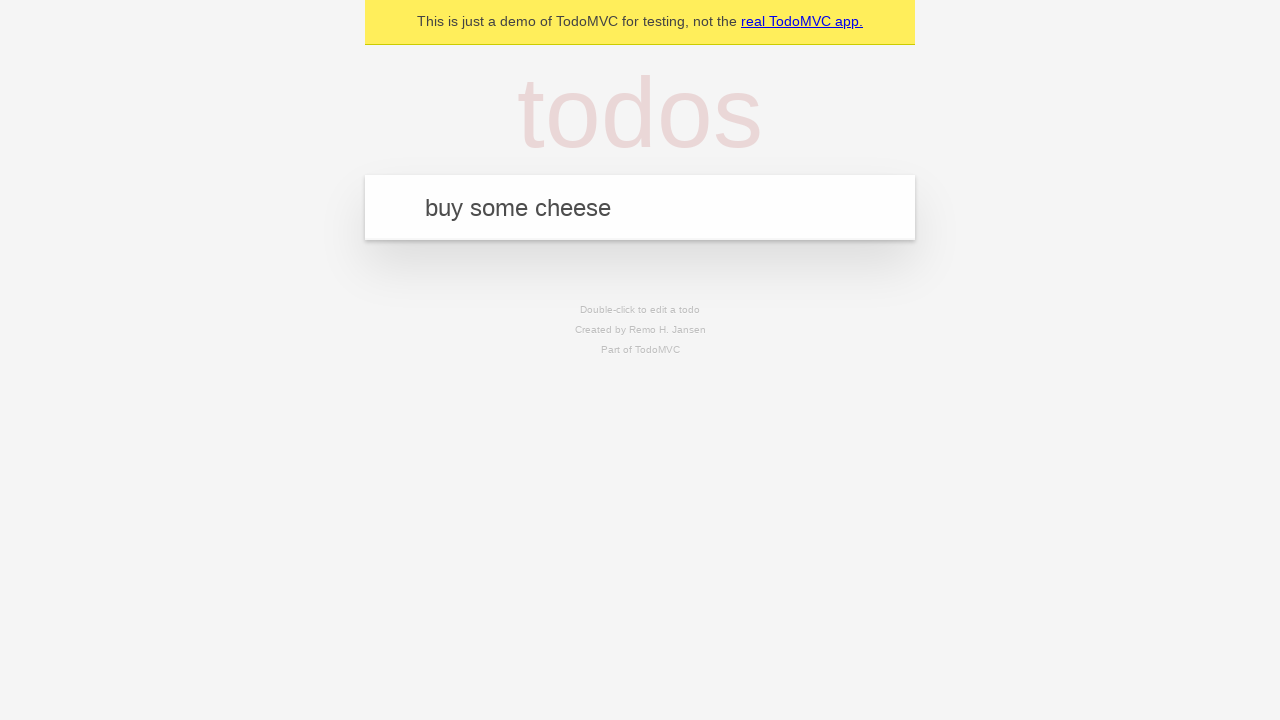

Pressed Enter to add first todo item on internal:attr=[placeholder="What needs to be done?"i]
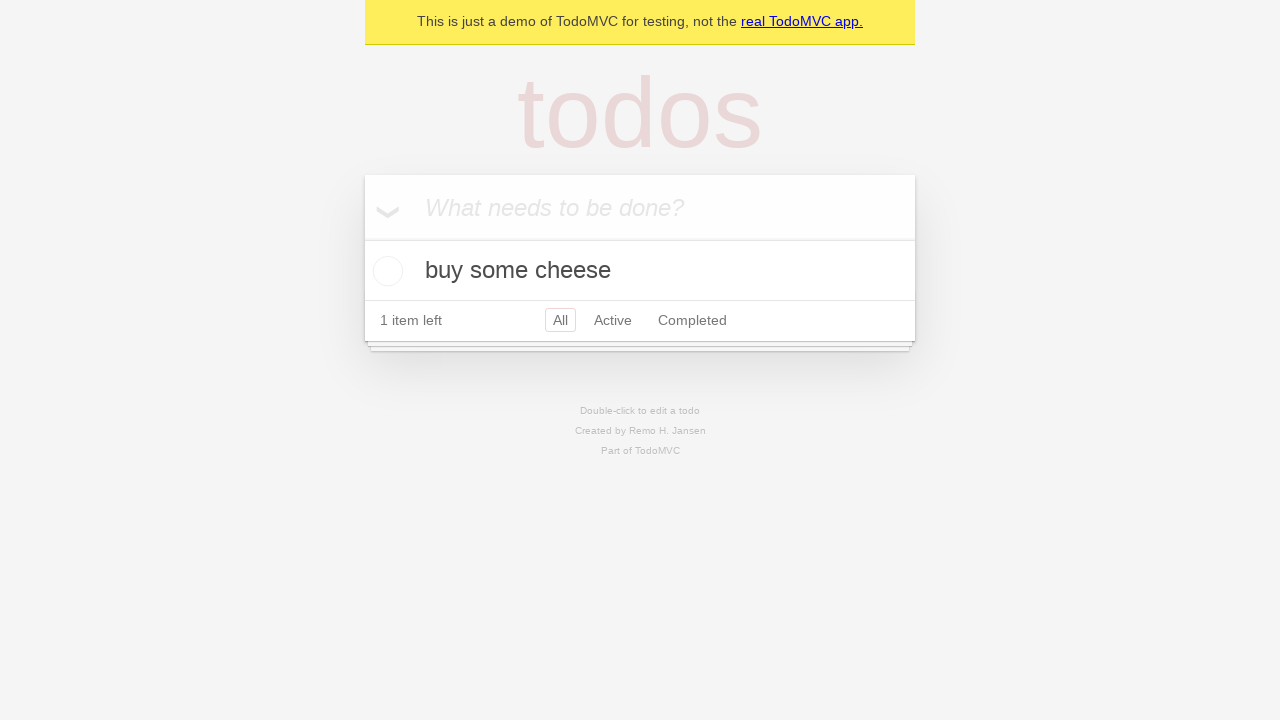

Filled input field with second todo item 'feed the cat' on internal:attr=[placeholder="What needs to be done?"i]
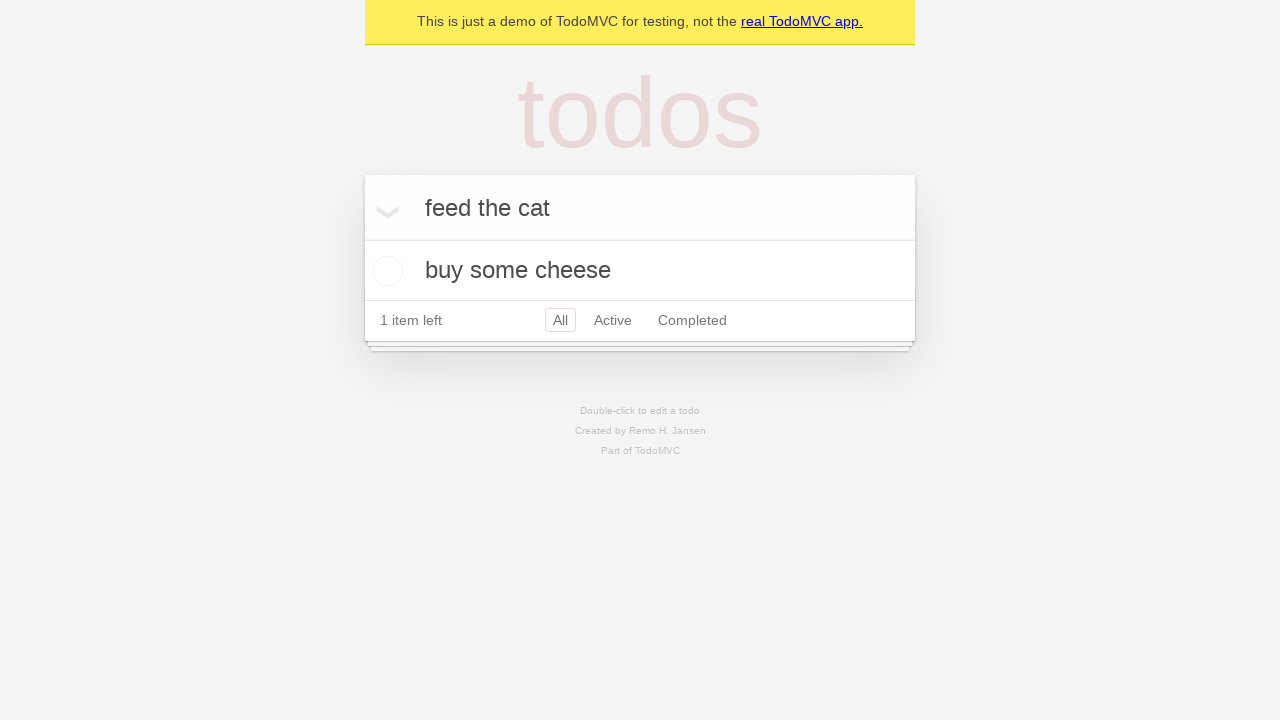

Pressed Enter to add second todo item on internal:attr=[placeholder="What needs to be done?"i]
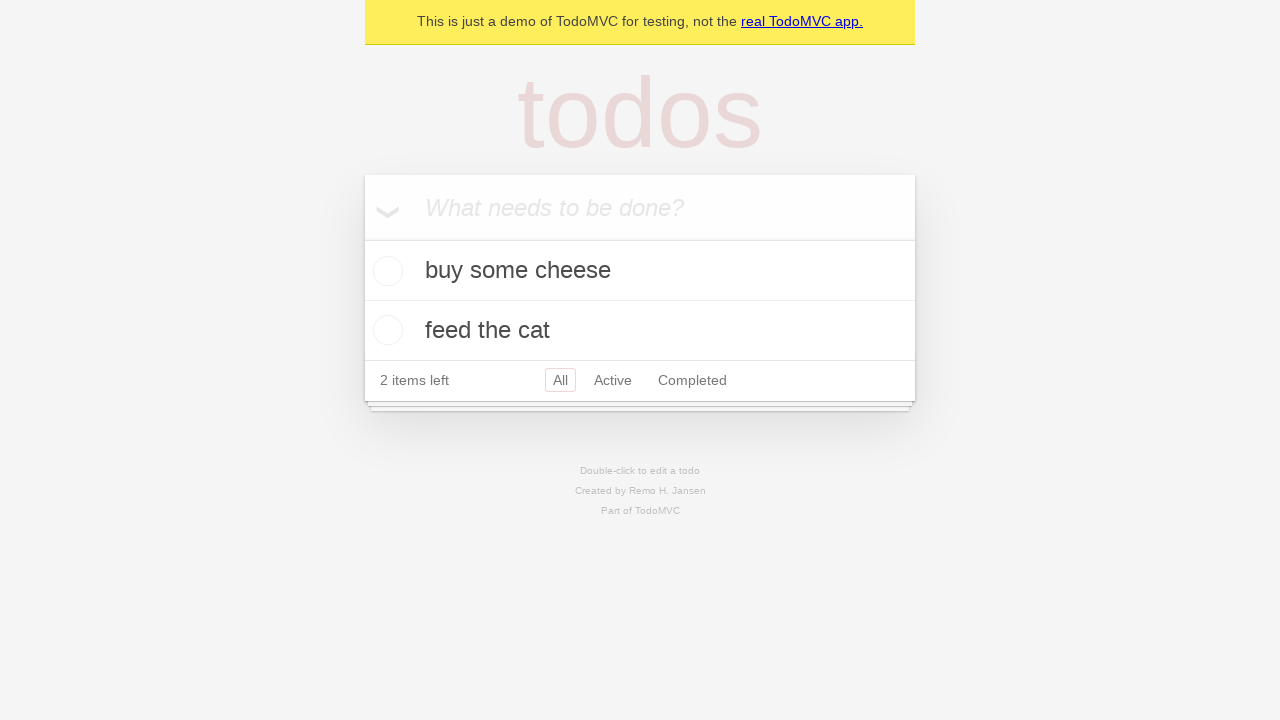

Filled input field with third todo item 'book a doctors appointment' on internal:attr=[placeholder="What needs to be done?"i]
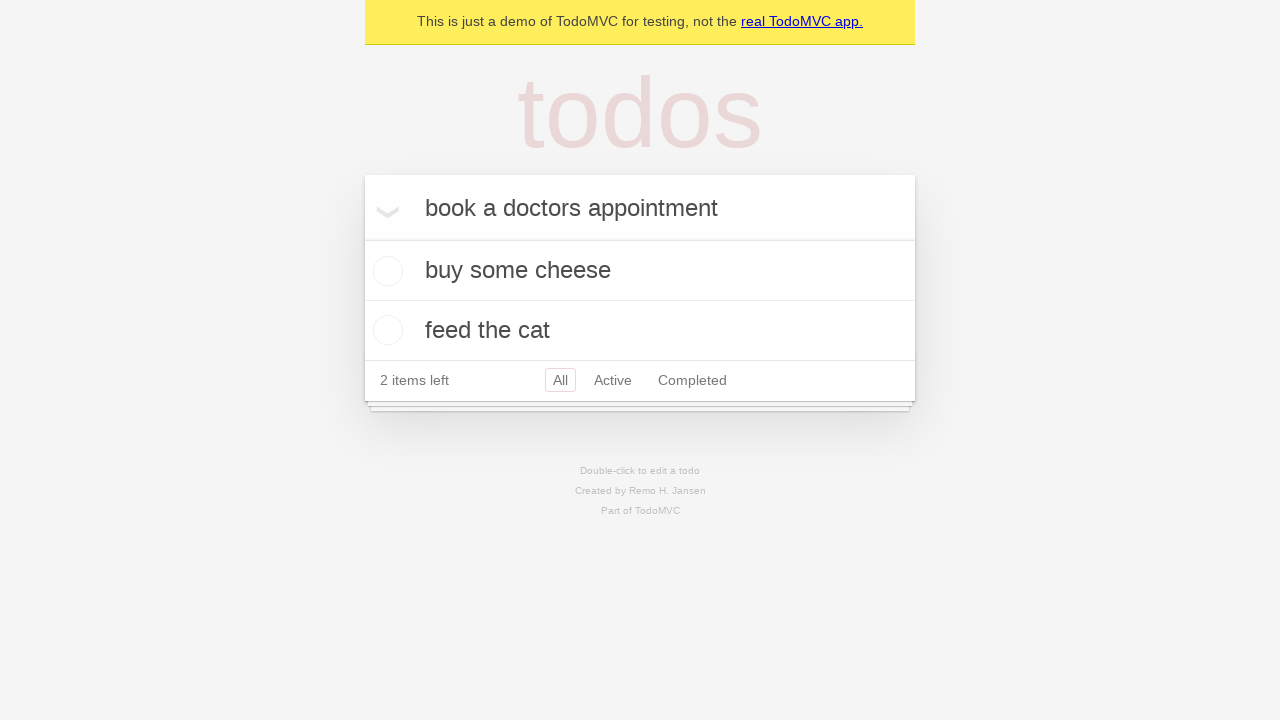

Pressed Enter to add third todo item on internal:attr=[placeholder="What needs to be done?"i]
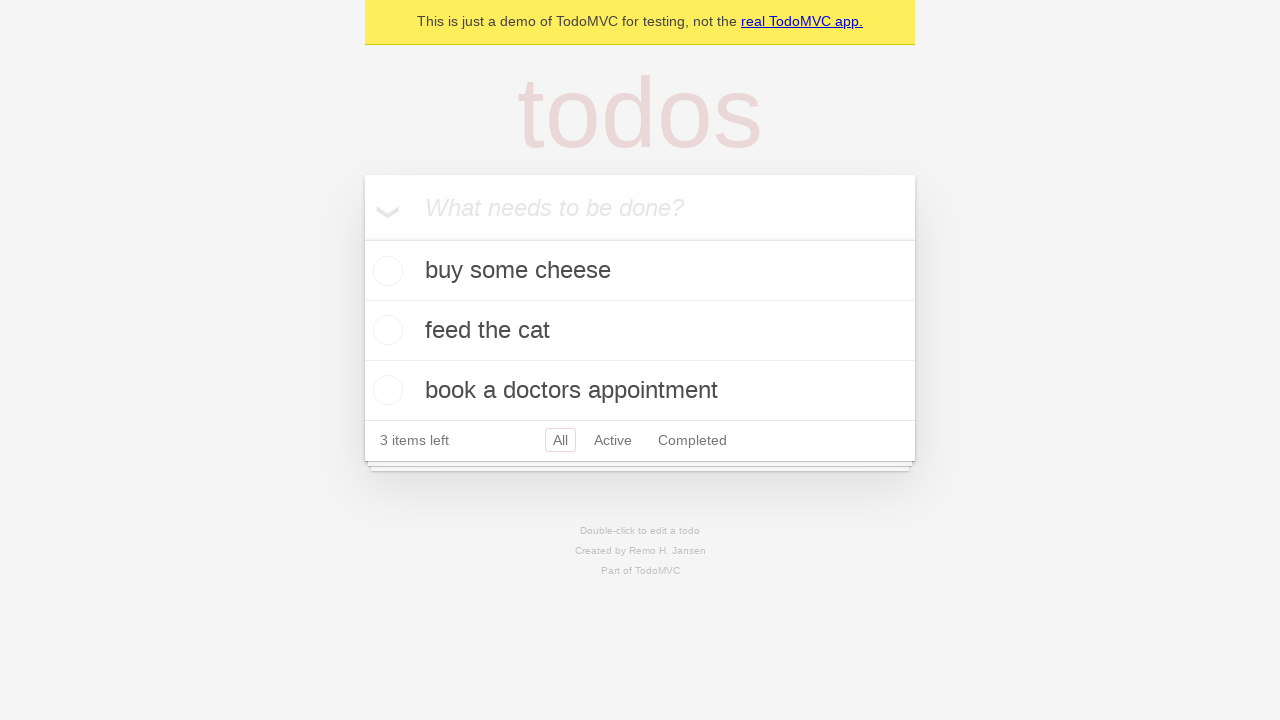

Checked the second todo item to mark it as completed at (385, 330) on internal:testid=[data-testid="todo-item"s] >> nth=1 >> internal:role=checkbox
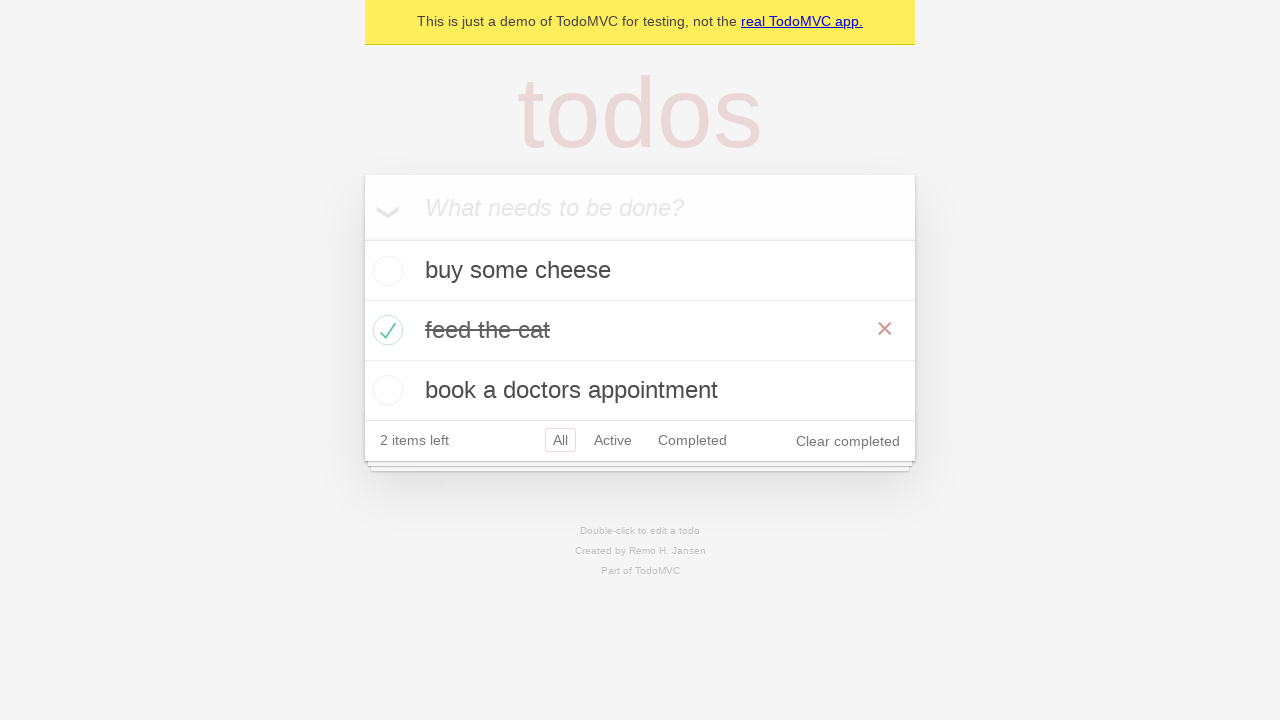

Clicked 'Clear completed' button to remove completed items at (848, 441) on internal:role=button[name="Clear completed"i]
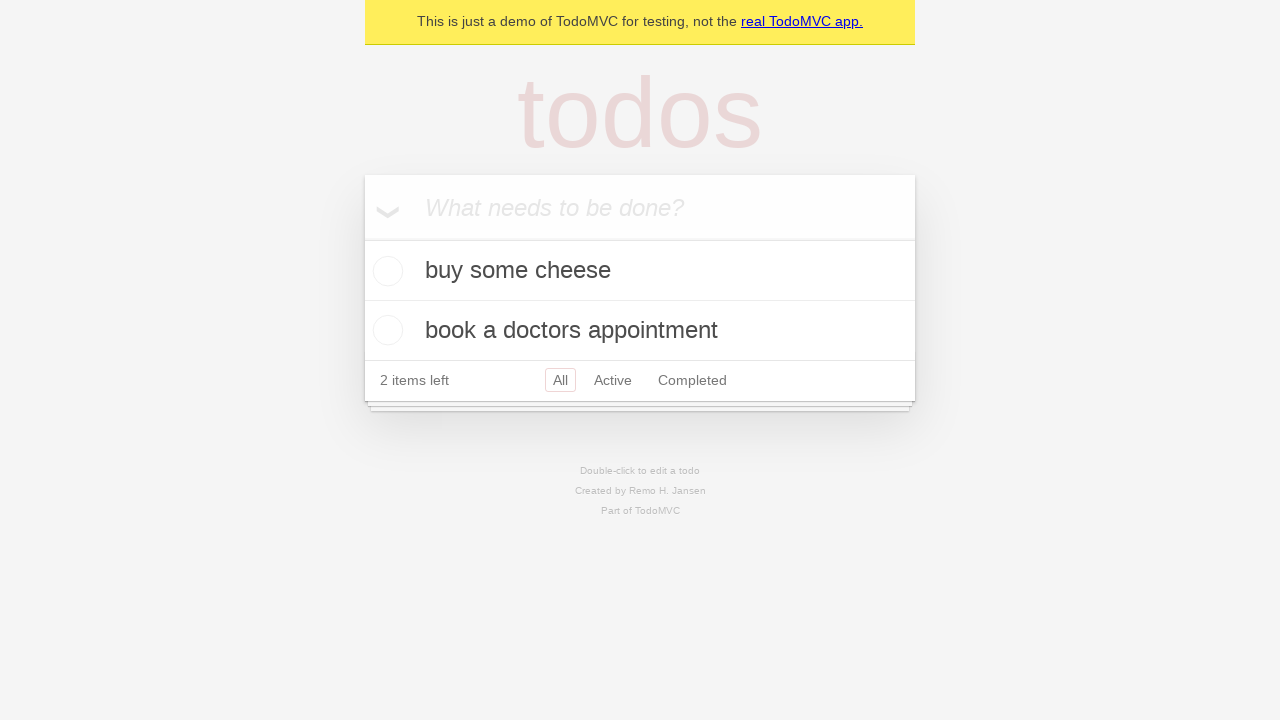

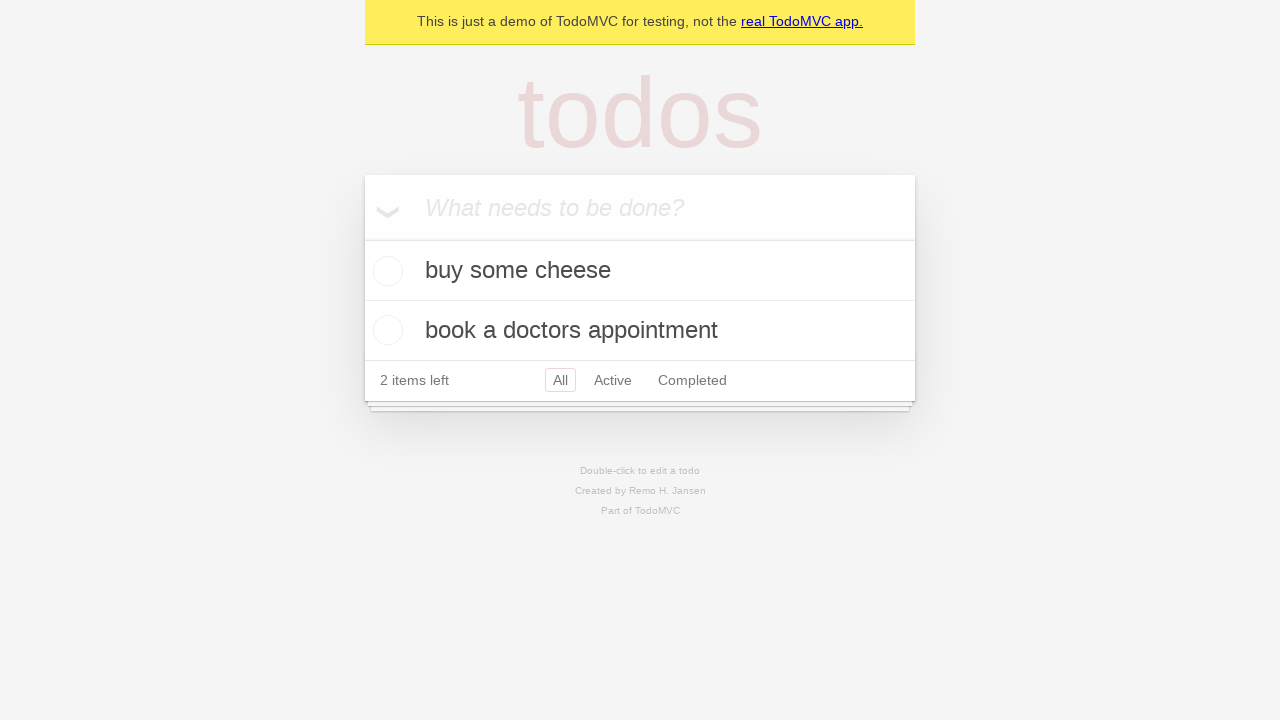